Tests clicking on OK (Odnoklassniki) social login button

Starting URL: https://b2c.passport.rt.ru

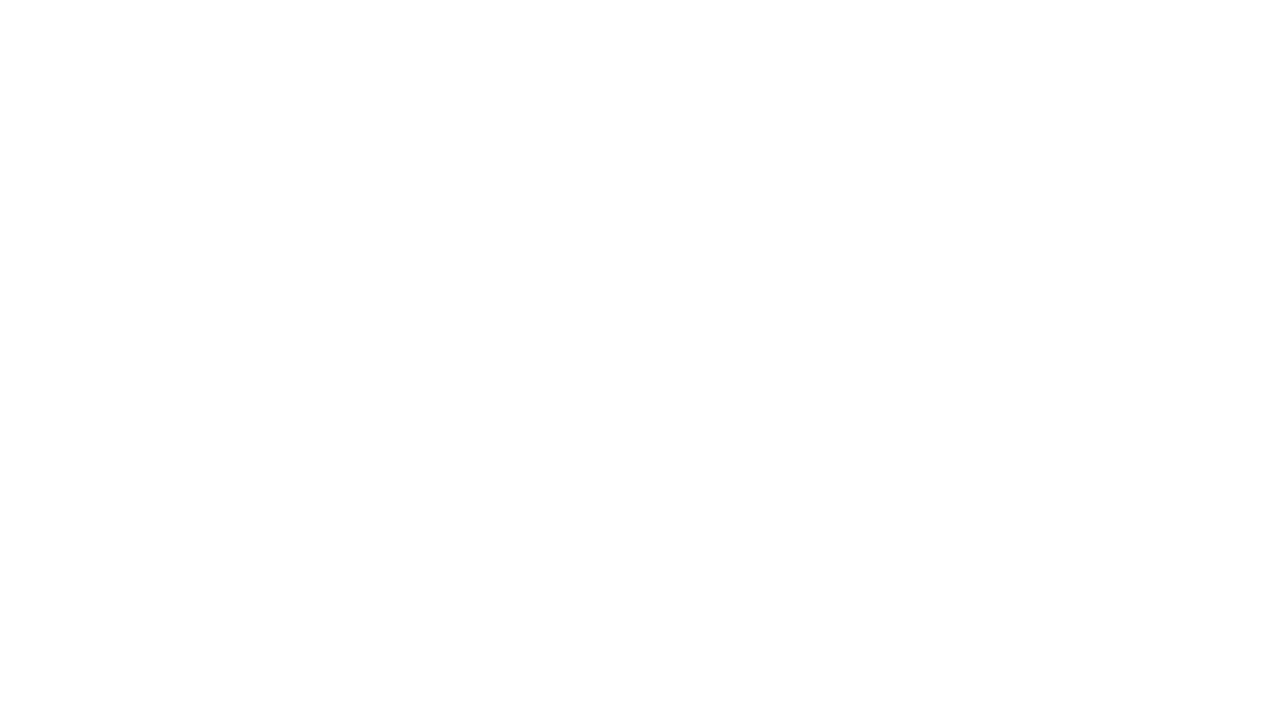

Waited for login button to become visible
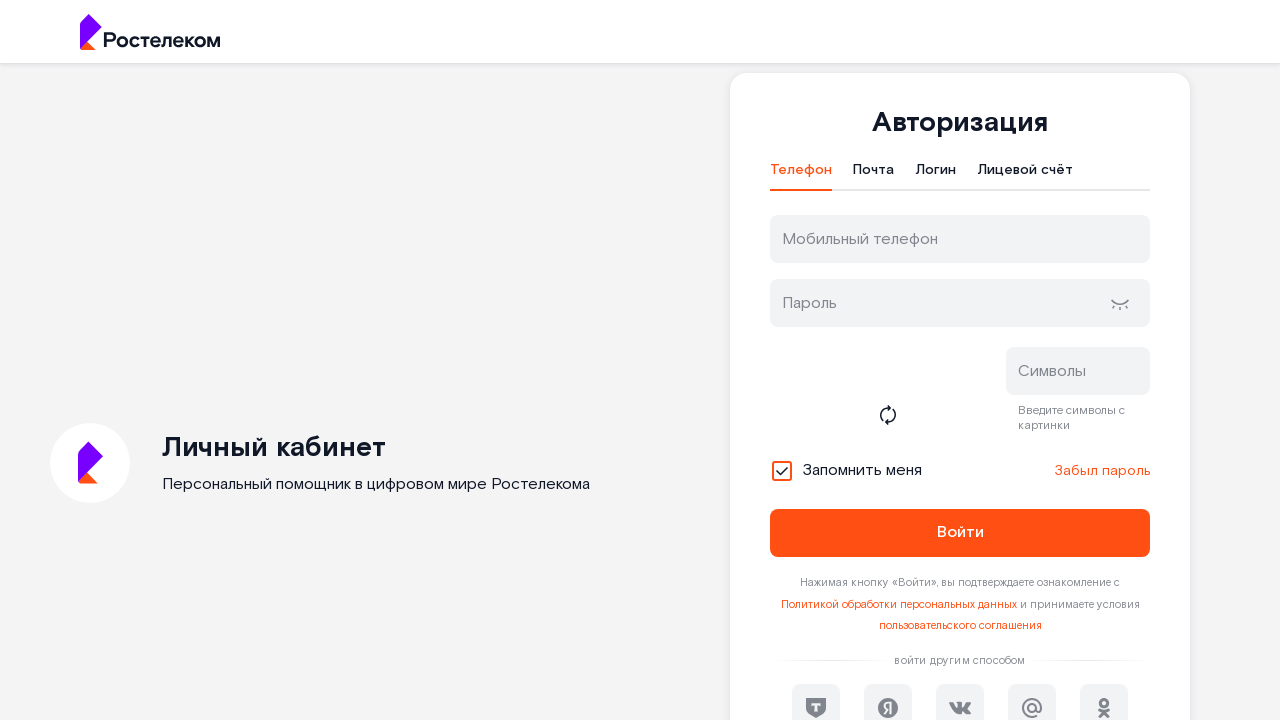

Clicked on OK (Odnoklassniki) social login button at (1104, 696) on #oidc_ok
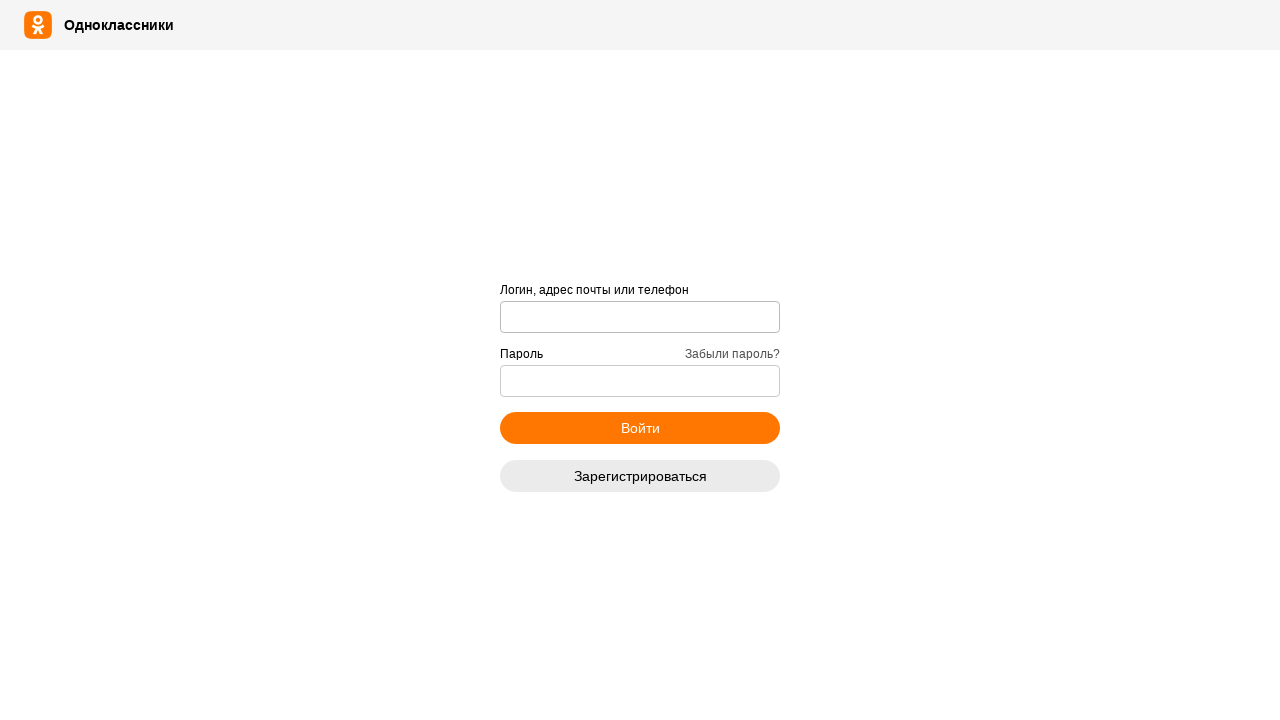

Waited 1000ms for page to process
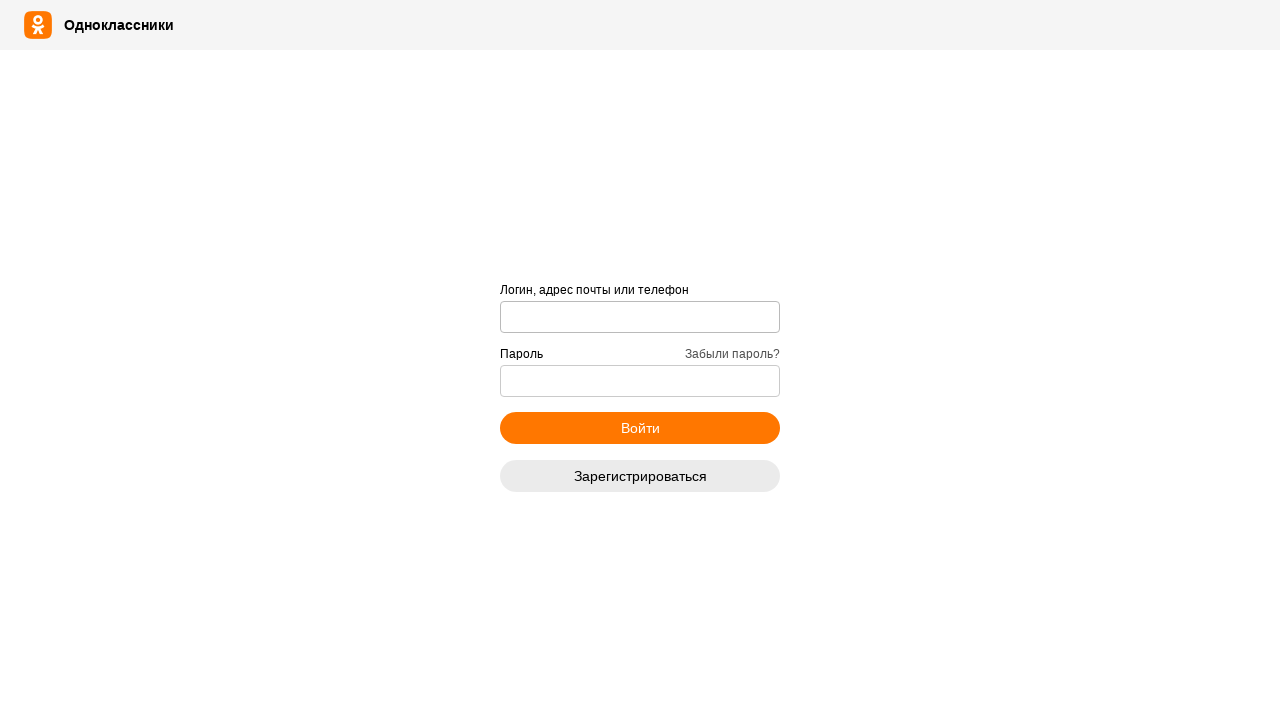

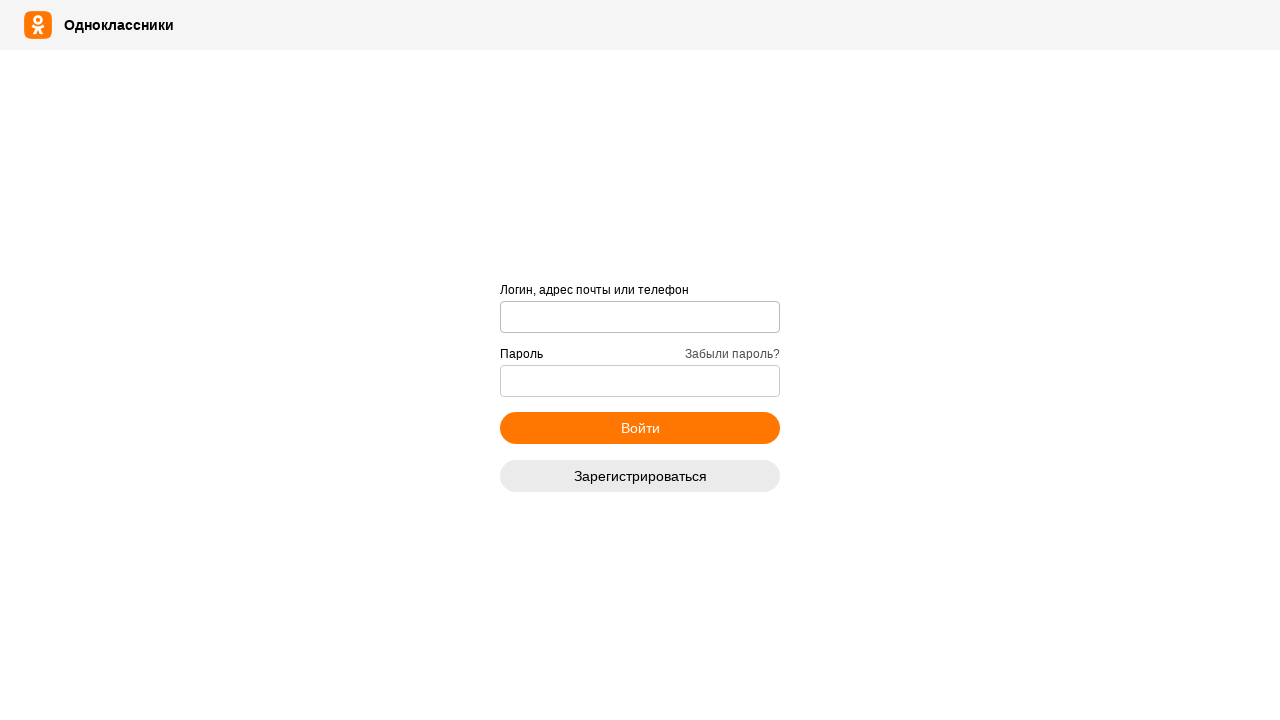